Tests checkbox functionality on a Selenium practice form by clicking checkboxes in various patterns - first clicking all except the first checkbox, then clicking all checkboxes, and finally unchecking the first checkbox if it's selected.

Starting URL: https://www.techlistic.com/p/selenium-practice-form.html

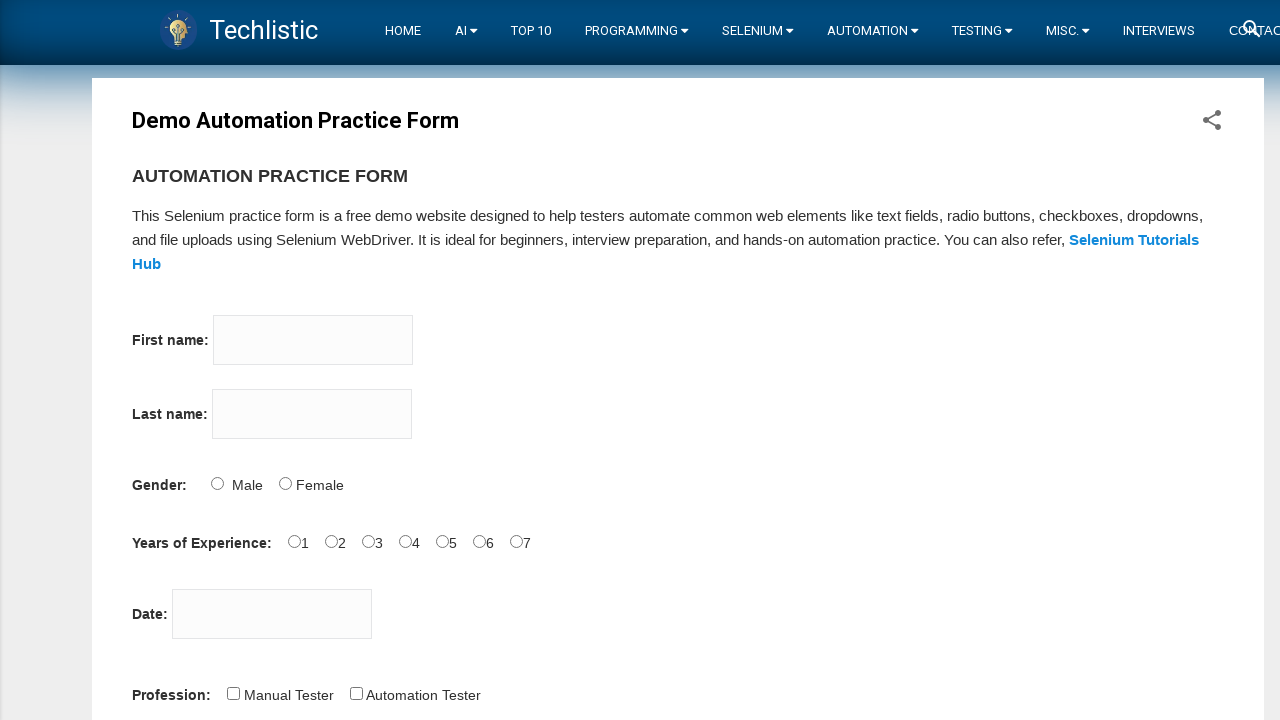

Waited for checkbox elements to be visible
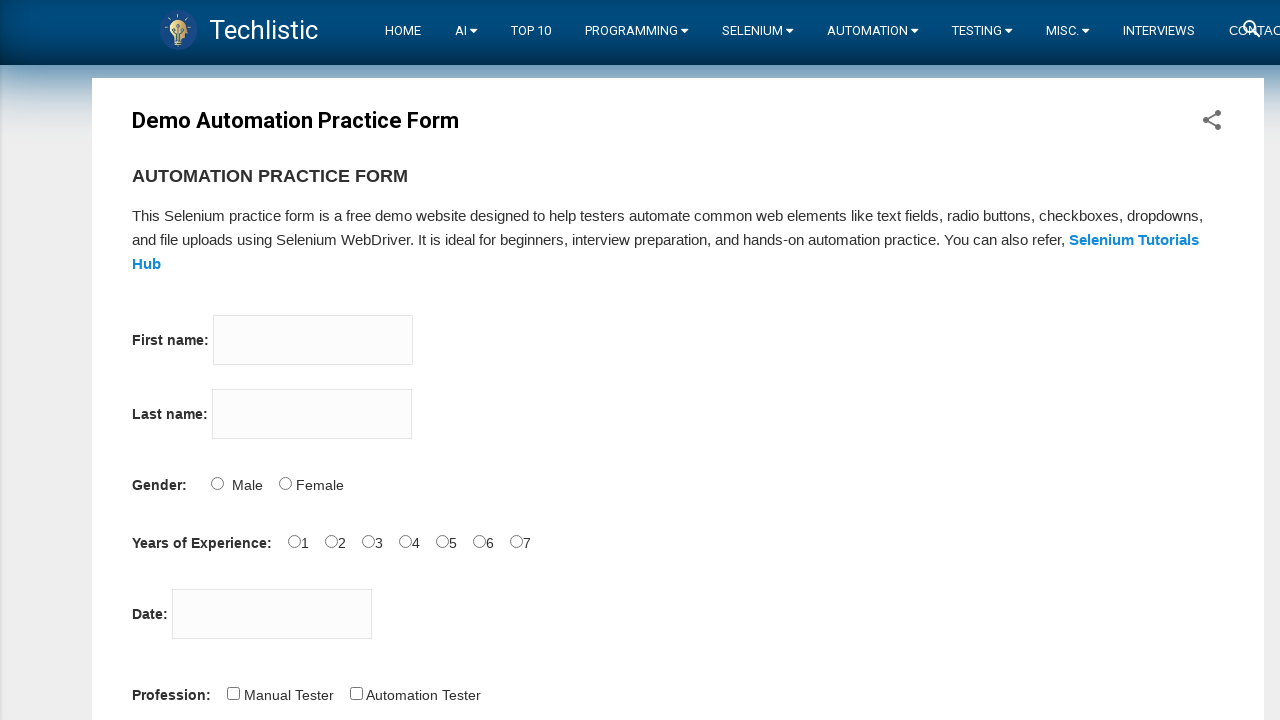

Located 3 checkboxes on the form
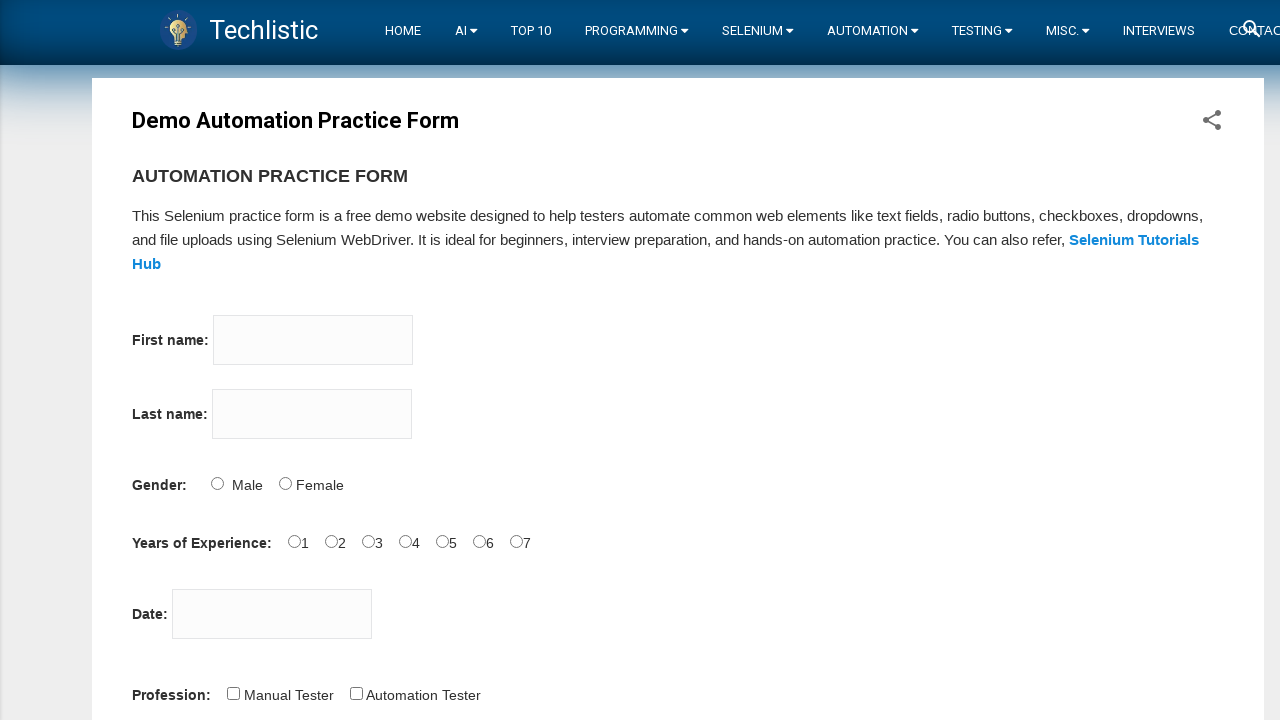

Clicked checkbox at index 1 (skipping first checkbox) at (346, 360) on xpath=//div[@class='control-group']//input[@name='tool'] >> nth=1
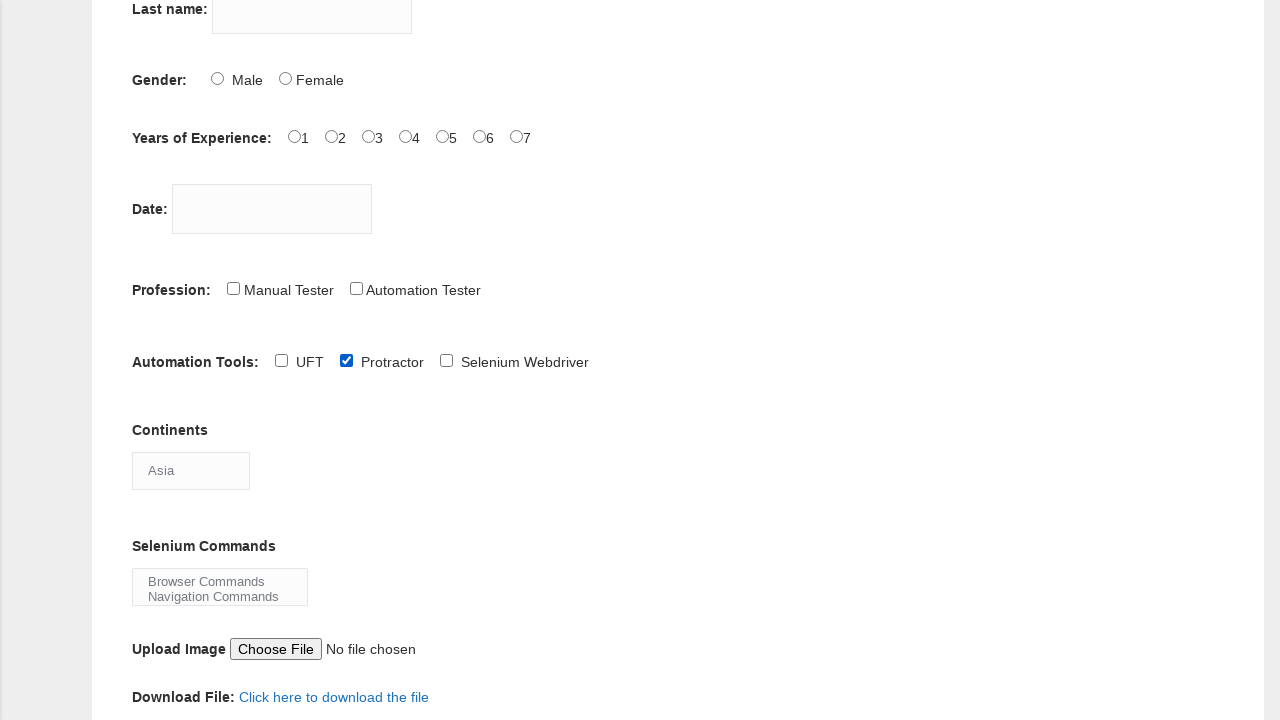

Clicked checkbox at index 2 (skipping first checkbox) at (446, 360) on xpath=//div[@class='control-group']//input[@name='tool'] >> nth=2
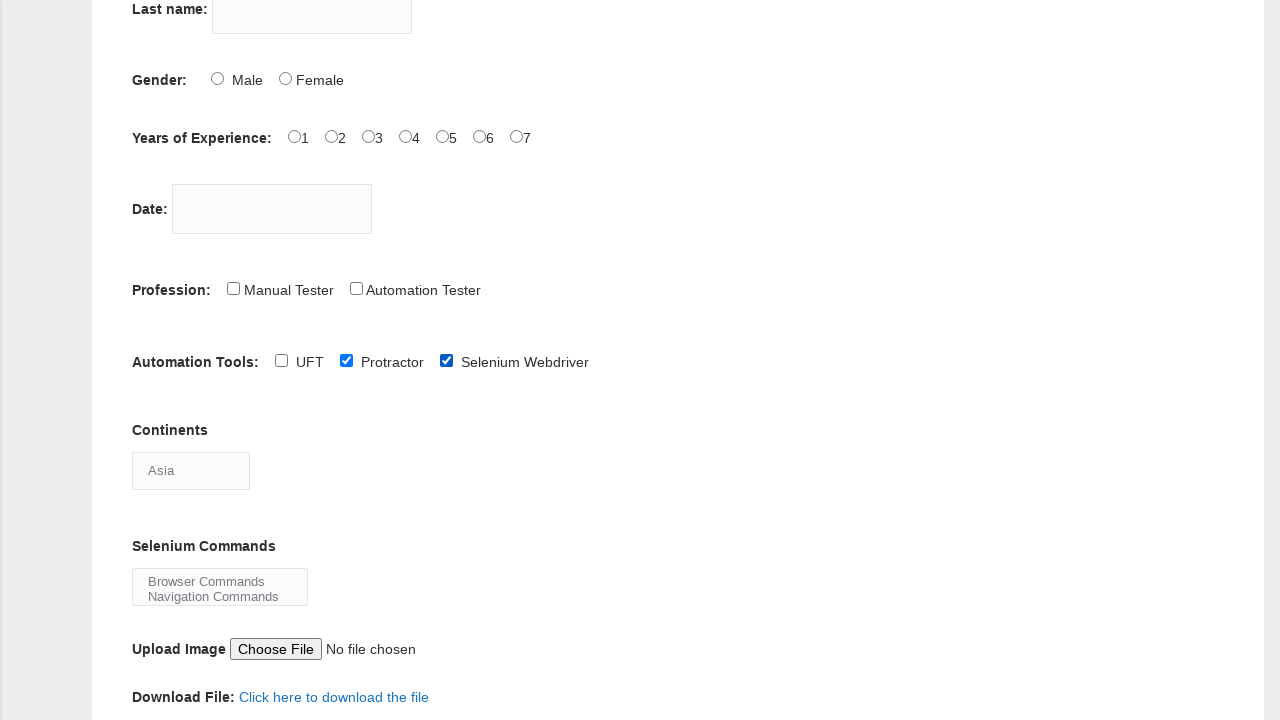

Clicked checkbox at index 0 (clicking all checkboxes) at (281, 360) on xpath=//div[@class='control-group']//input[@name='tool'] >> nth=0
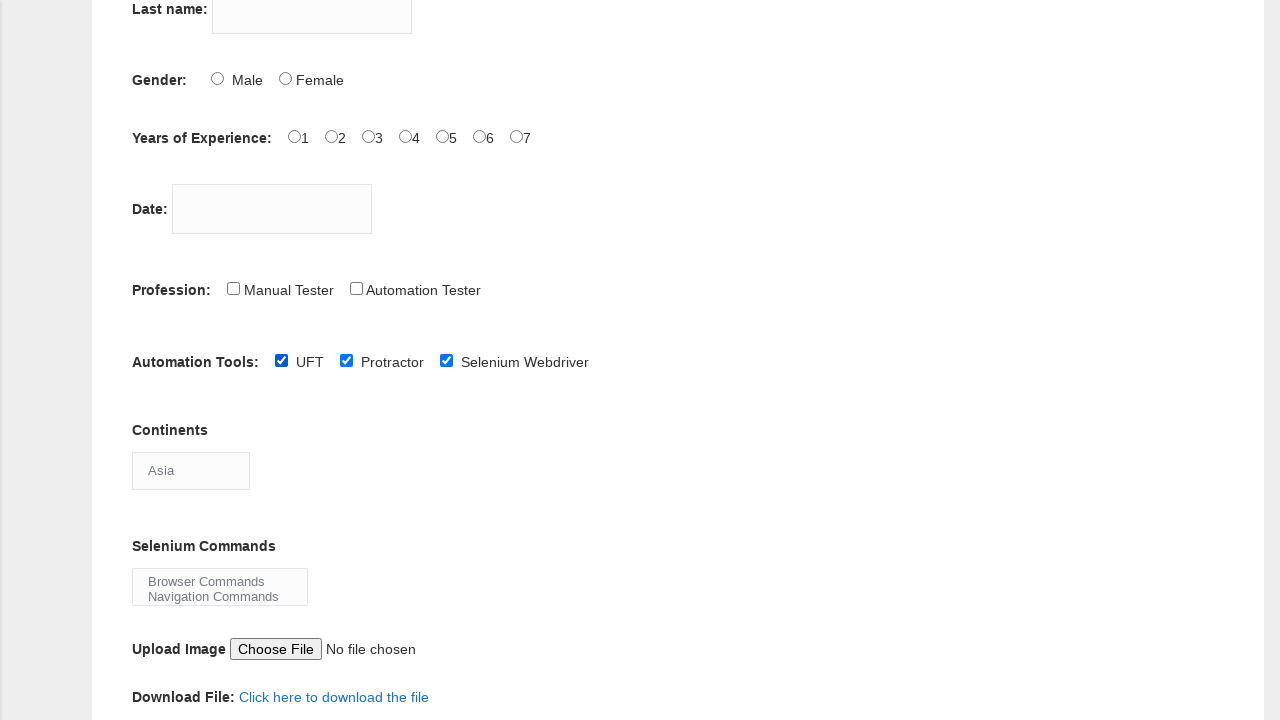

Clicked checkbox at index 1 (clicking all checkboxes) at (346, 360) on xpath=//div[@class='control-group']//input[@name='tool'] >> nth=1
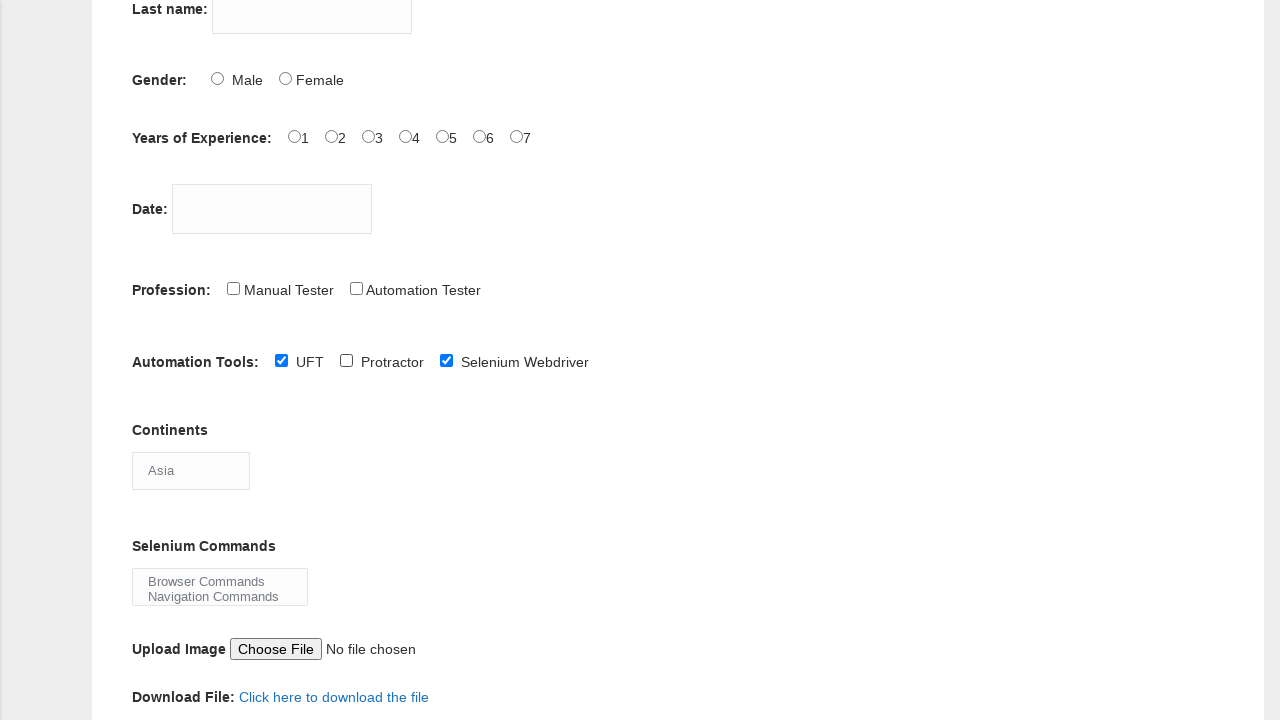

Clicked checkbox at index 2 (clicking all checkboxes) at (446, 360) on xpath=//div[@class='control-group']//input[@name='tool'] >> nth=2
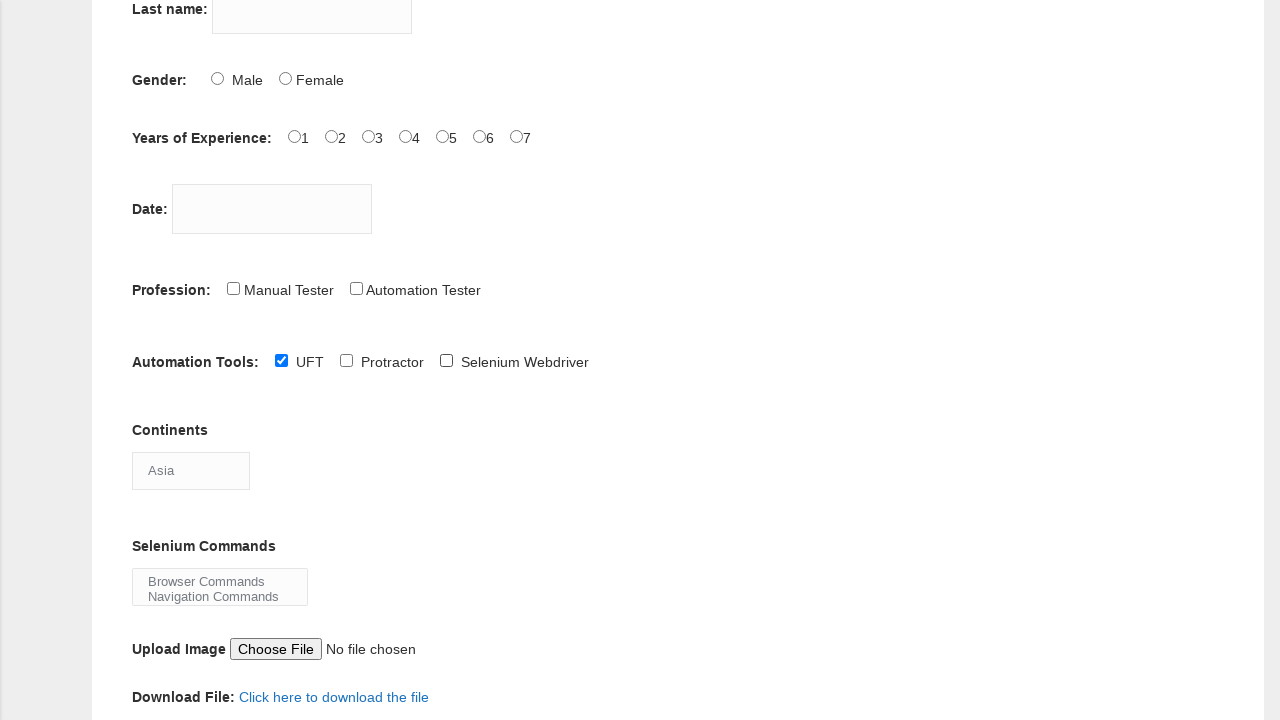

Unchecked the first checkbox as it was selected at (281, 360) on xpath=//div[@class='control-group']//input[@name='tool'] >> nth=0
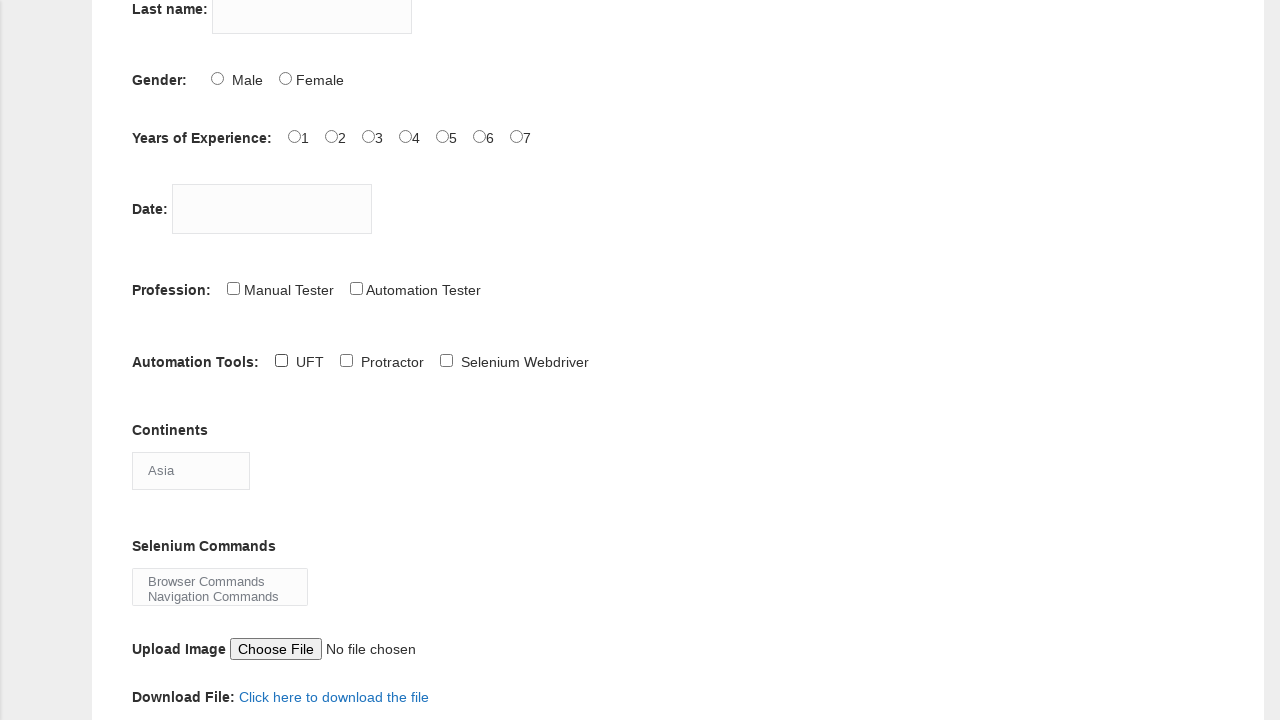

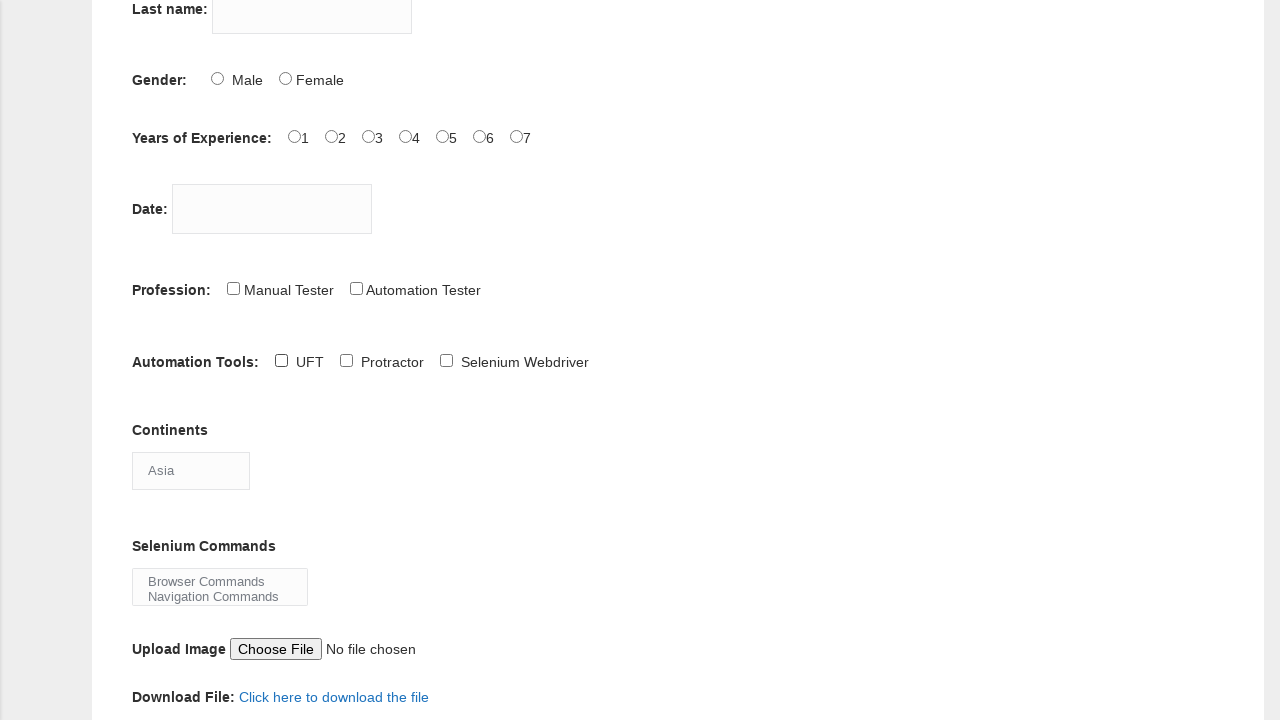